Tests frame and iframe handling by switching between multiple frames and filling text inputs in each frame, including interaction with a nested iframe

Starting URL: https://ui.vision/demo/webtest/frames/

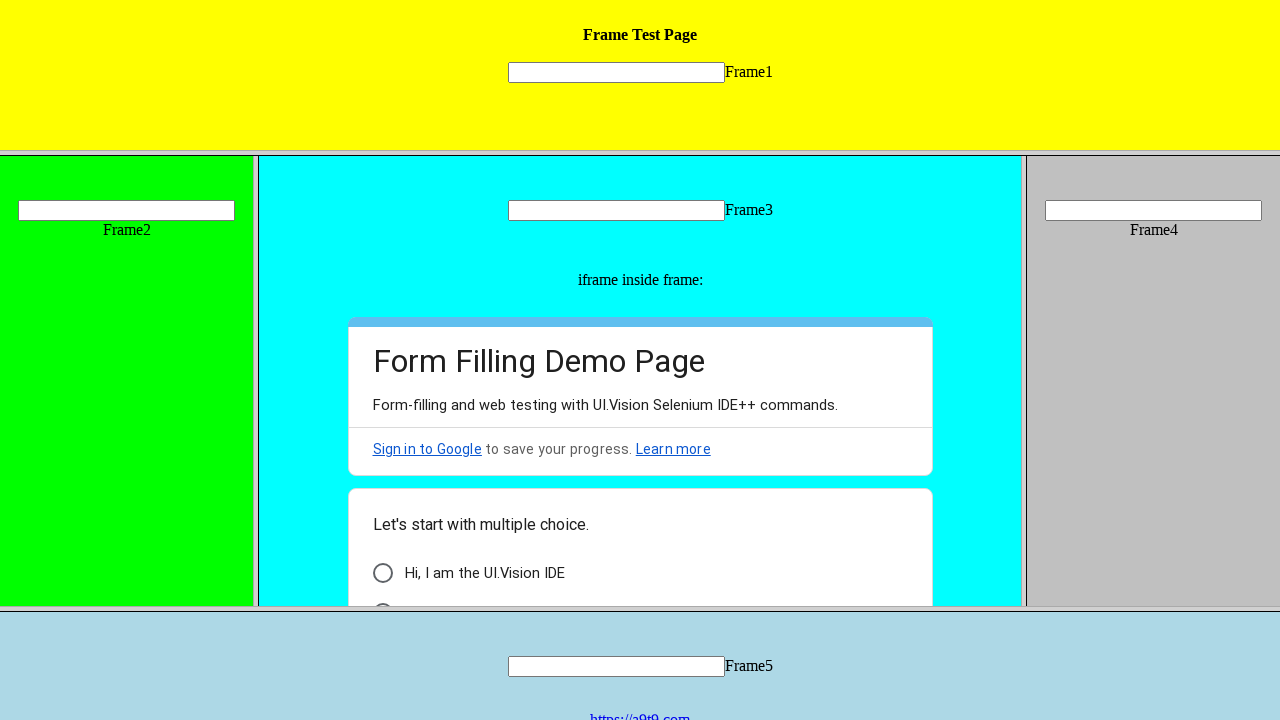

Located frame 1 with src='frame_1.html'
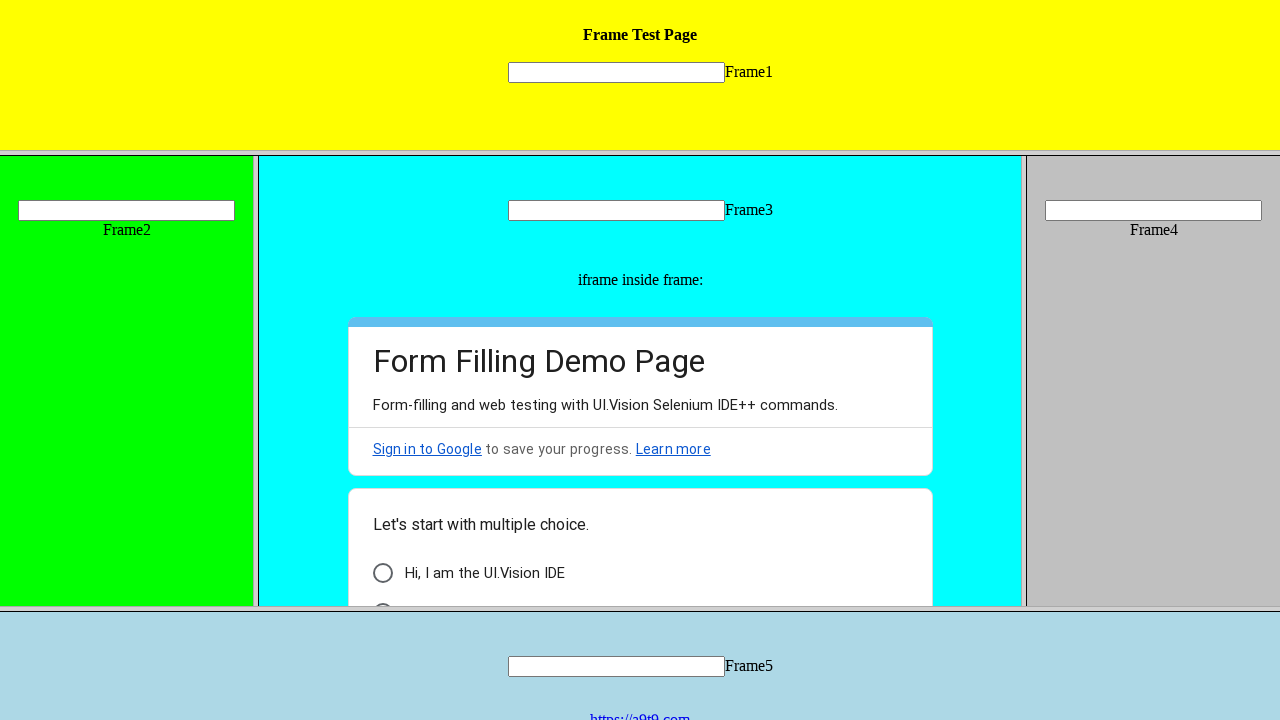

Filled text input in frame 1 with 'welcome' on frame[src='frame_1.html'] >> internal:control=enter-frame >> input[name='mytext1
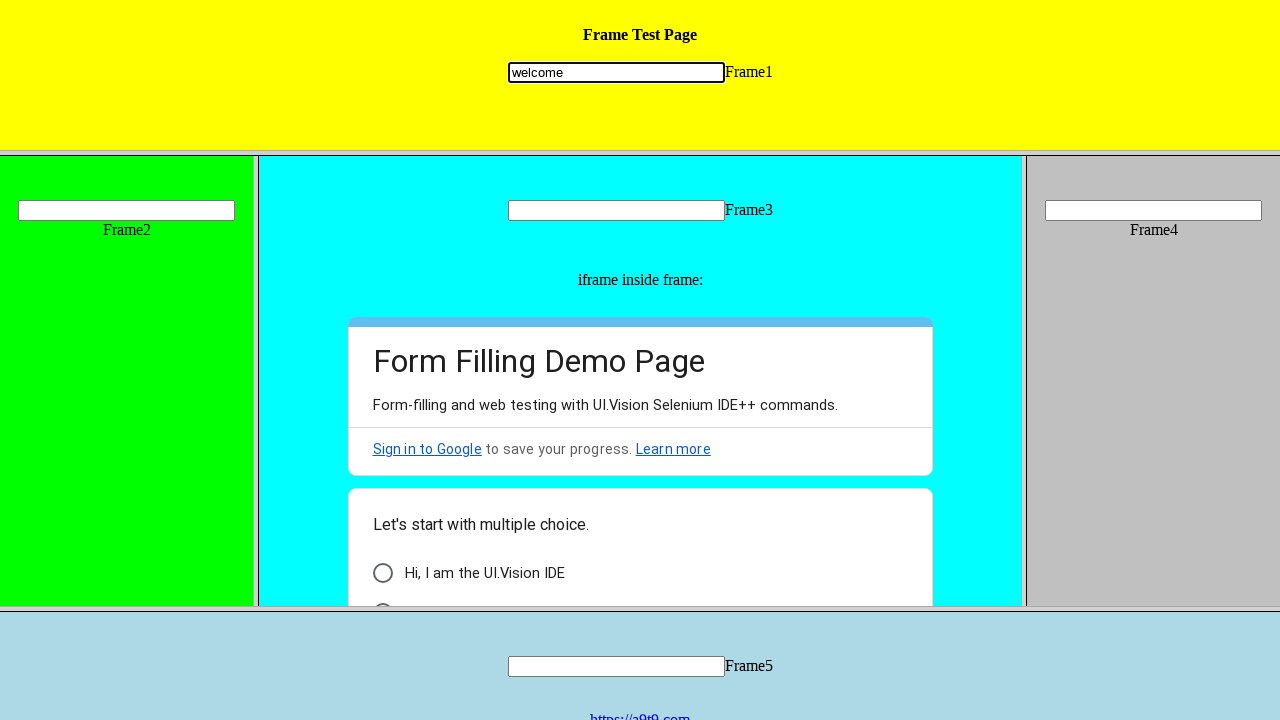

Located frame 2 with src='frame_2.html'
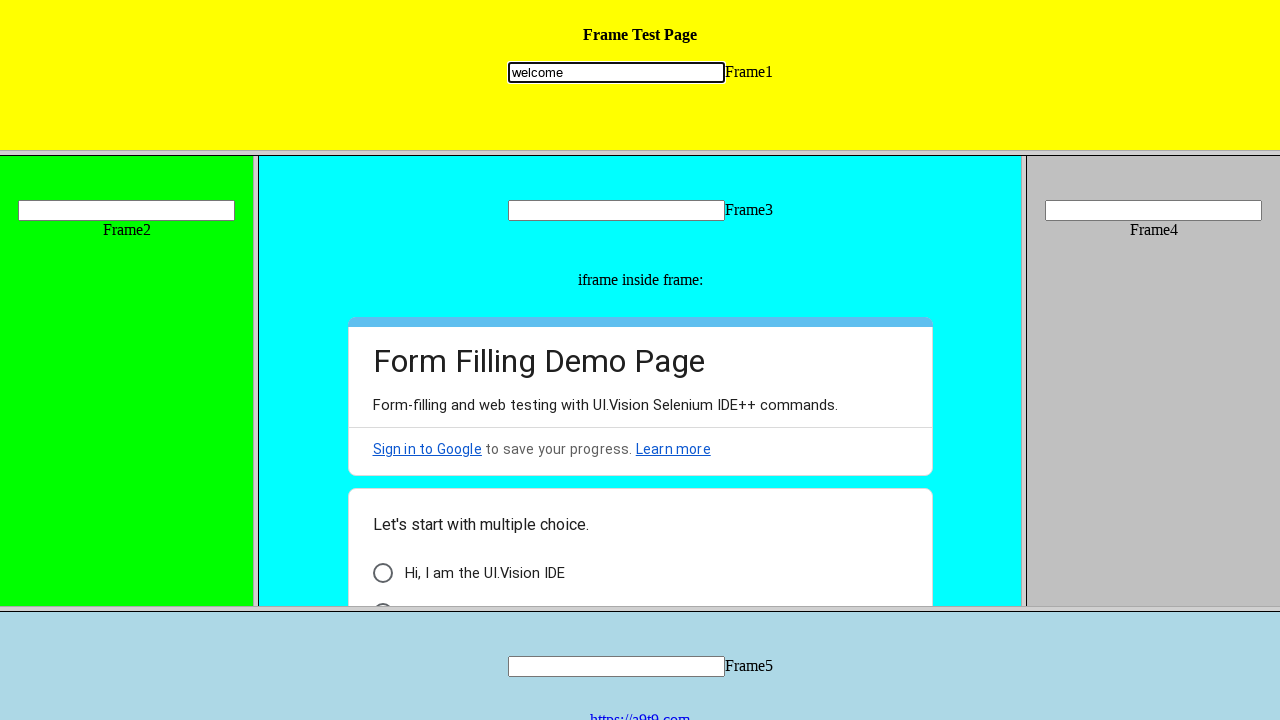

Filled text input in frame 2 with 'Selenium' on frame[src='frame_2.html'] >> internal:control=enter-frame >> input[name='mytext2
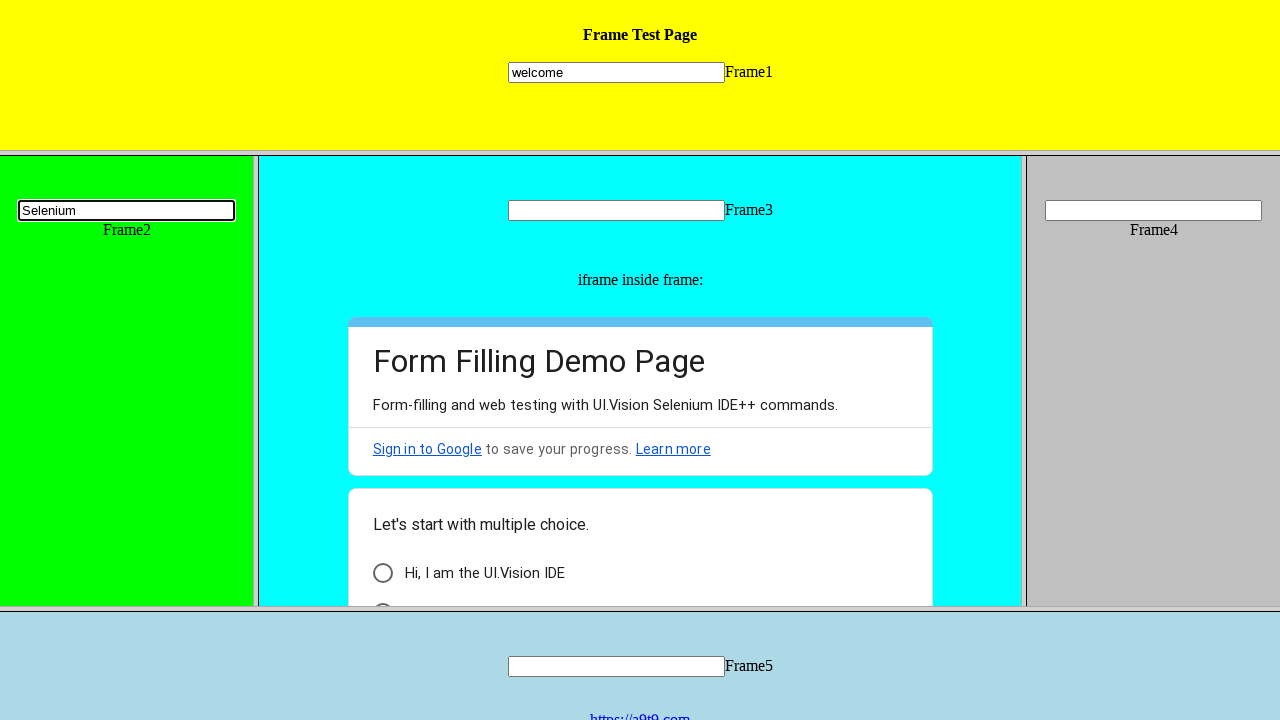

Located frame 3 with src='frame_3.html'
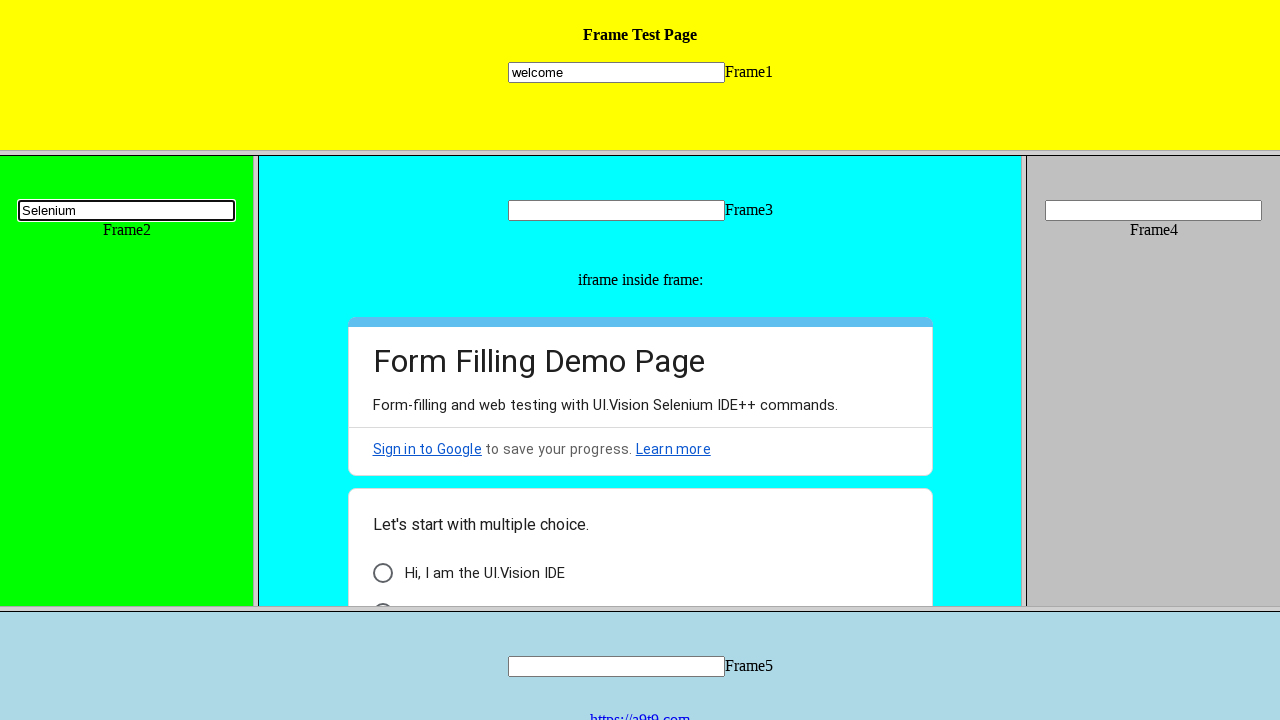

Filled text input in frame 3 with 'java' on frame[src='frame_3.html'] >> internal:control=enter-frame >> input[name='mytext3
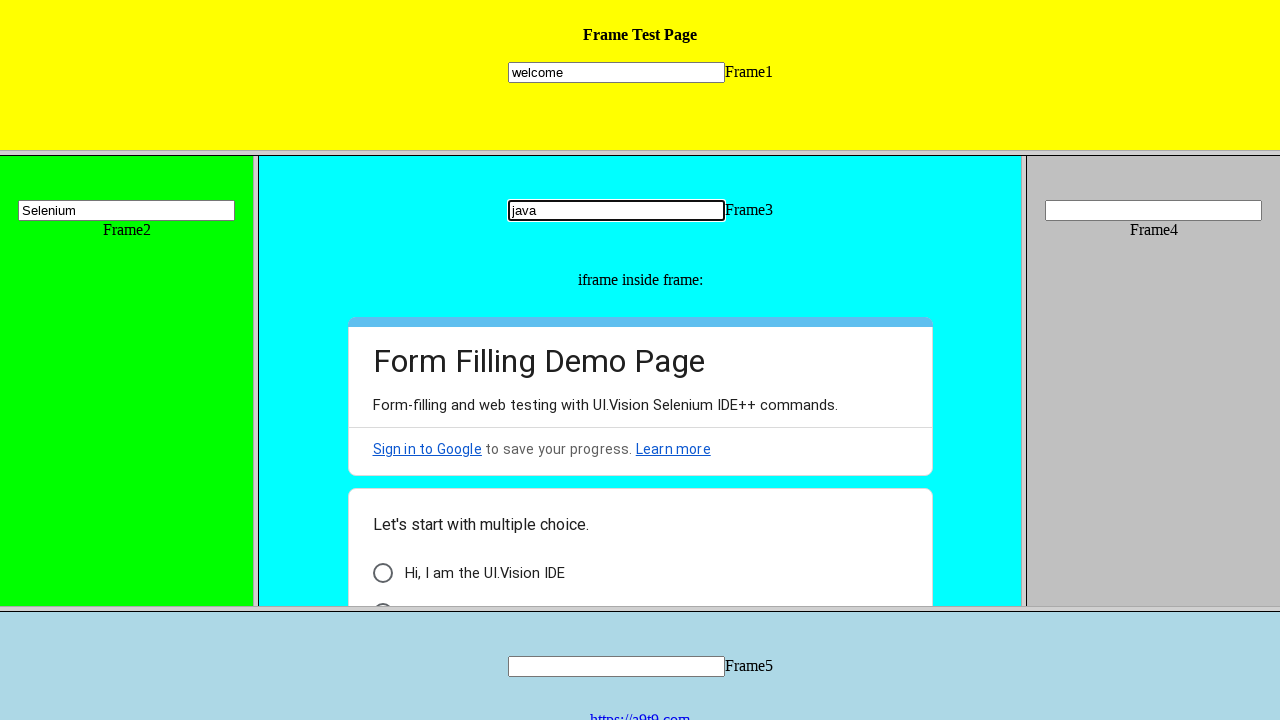

Located nested iframe within frame 3
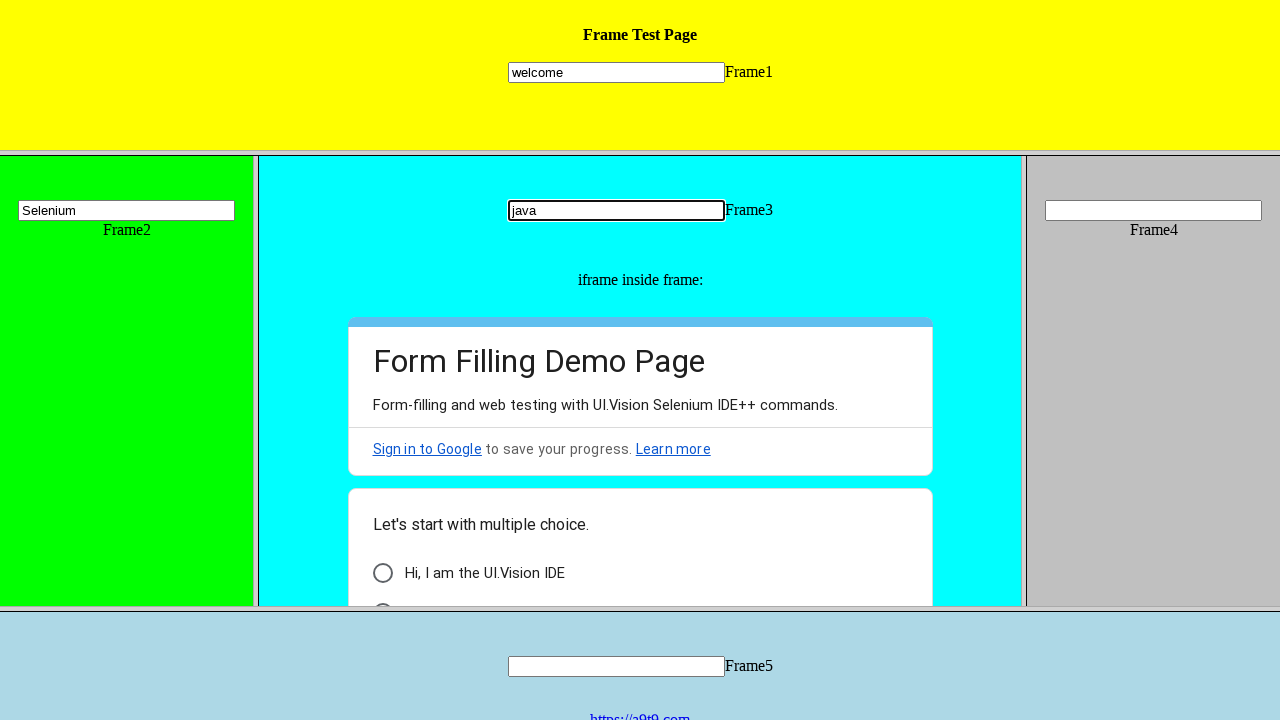

Clicked checkbox in nested iframe at (382, 596) on frame[src='frame_3.html'] >> internal:control=enter-frame >> iframe >> internal:
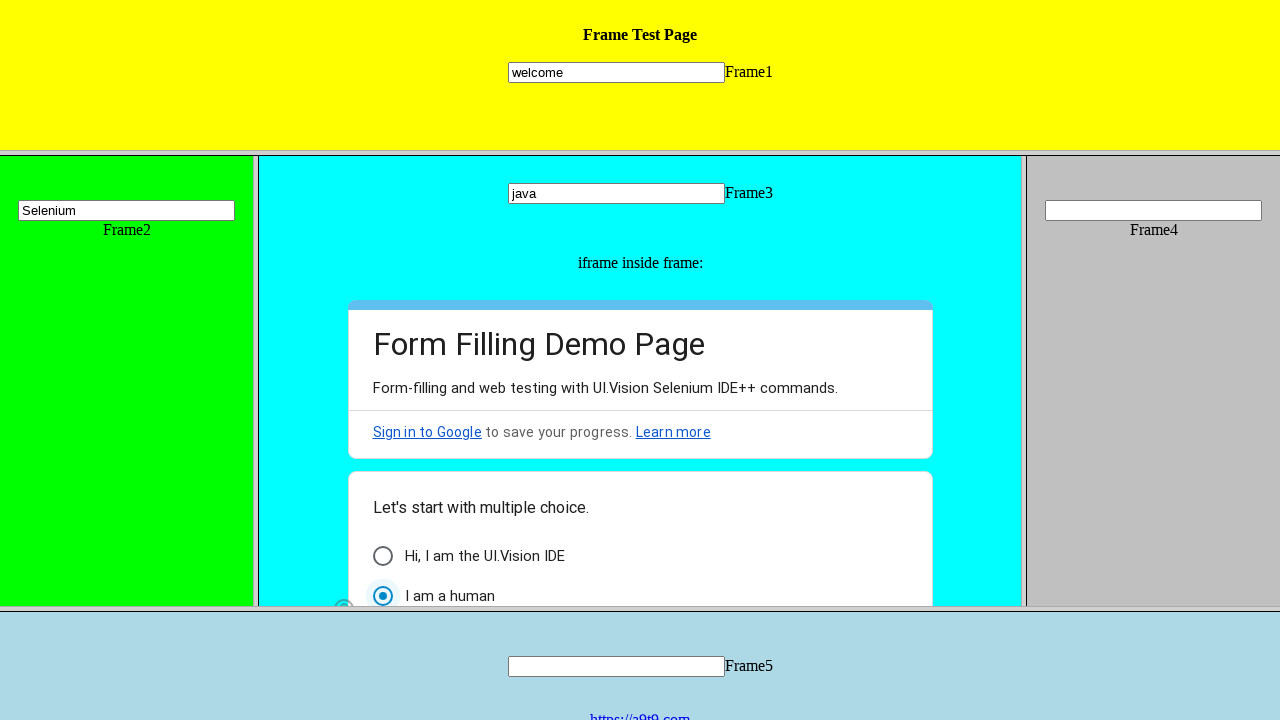

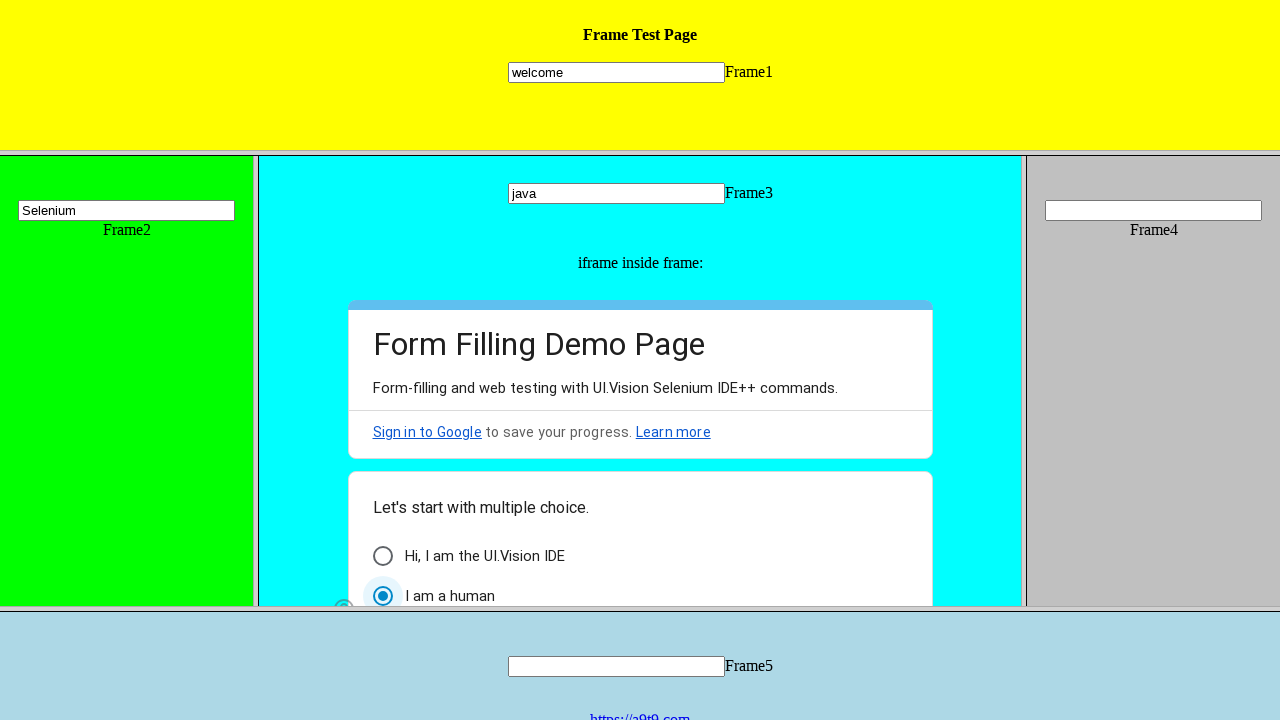